Tests form interaction on a demo website by typing "Tamato" into a meal input field

Starting URL: https://demowf.aspnetawesome.com/

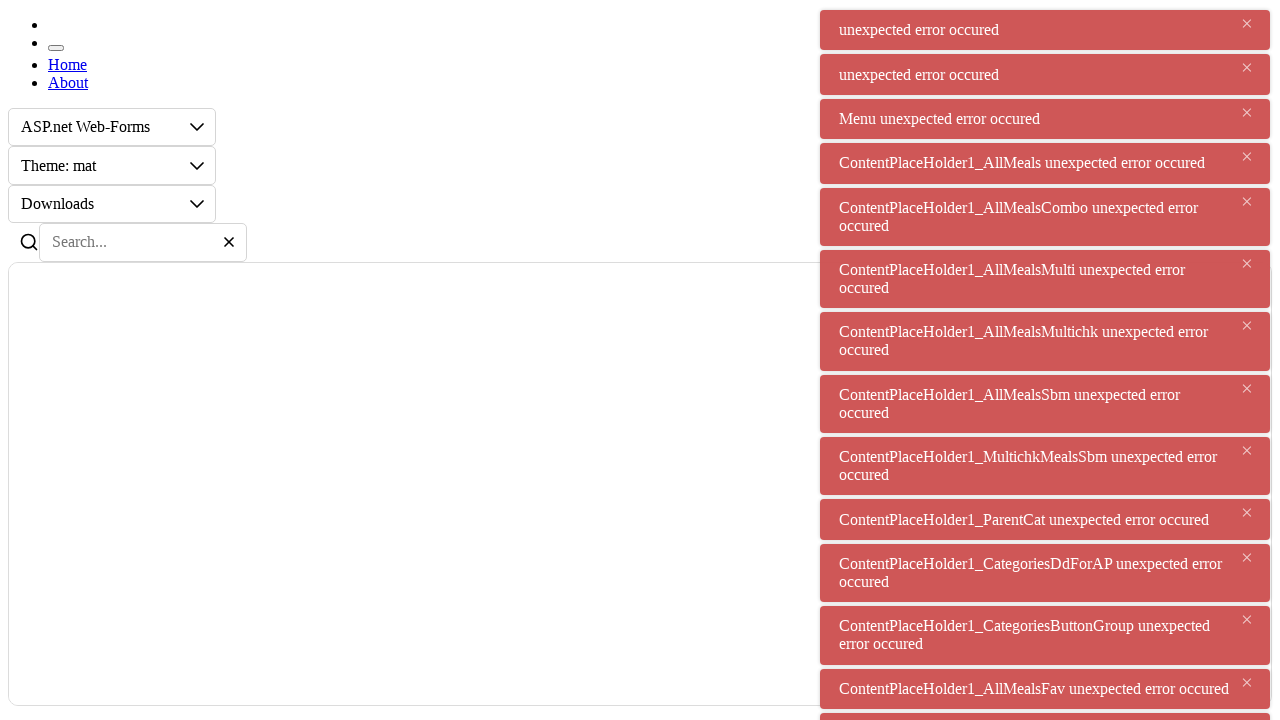

Filled meal input field with 'Tamato' on #ContentPlaceHolder1_Meal
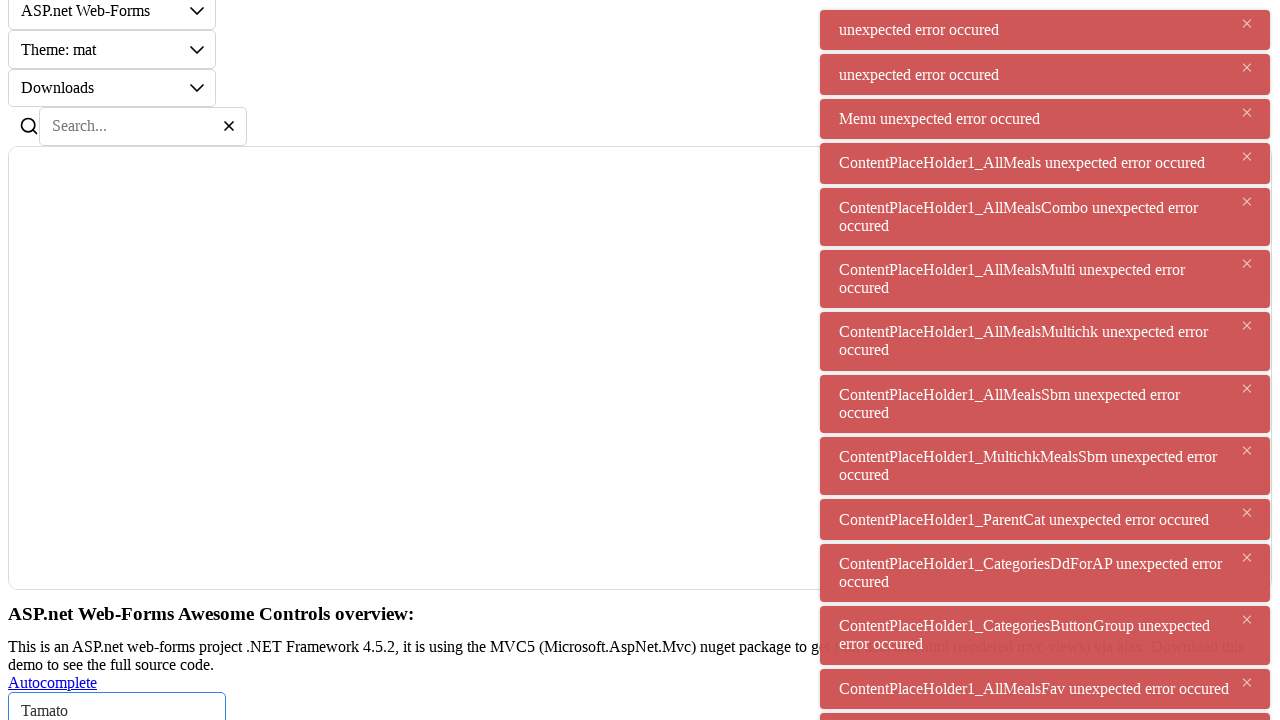

Waited 1000ms for UI update or autocomplete
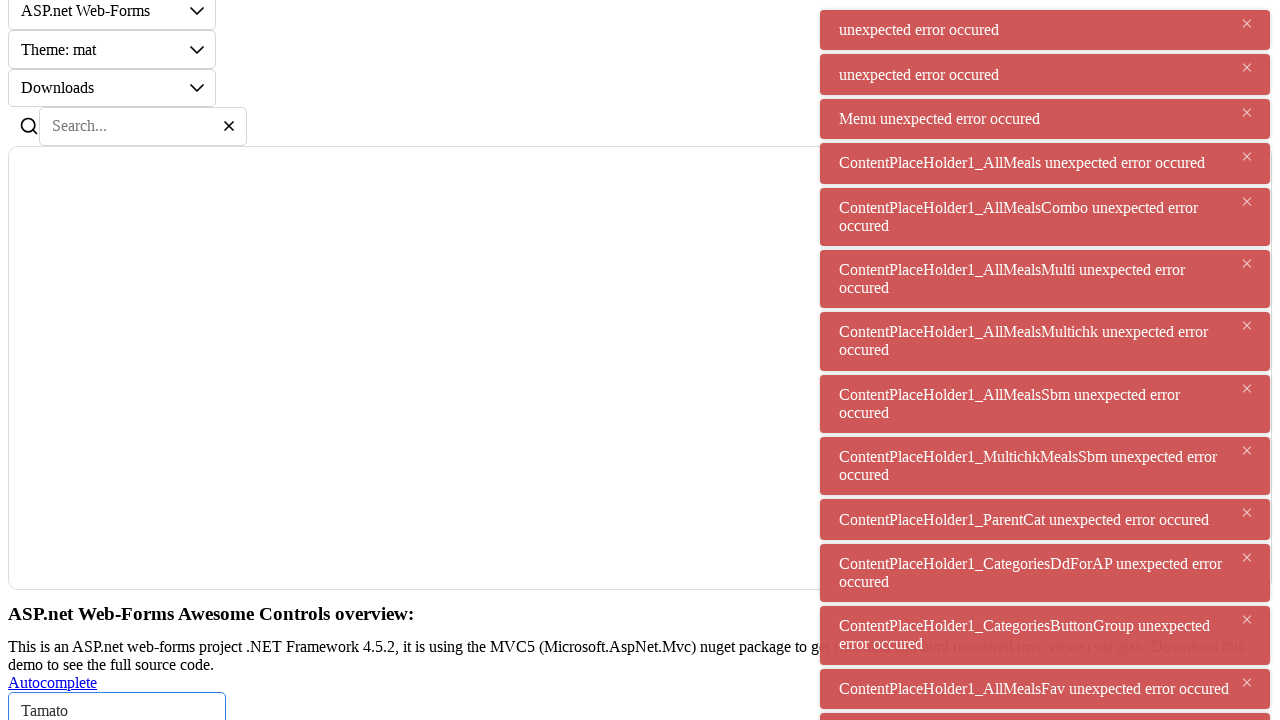

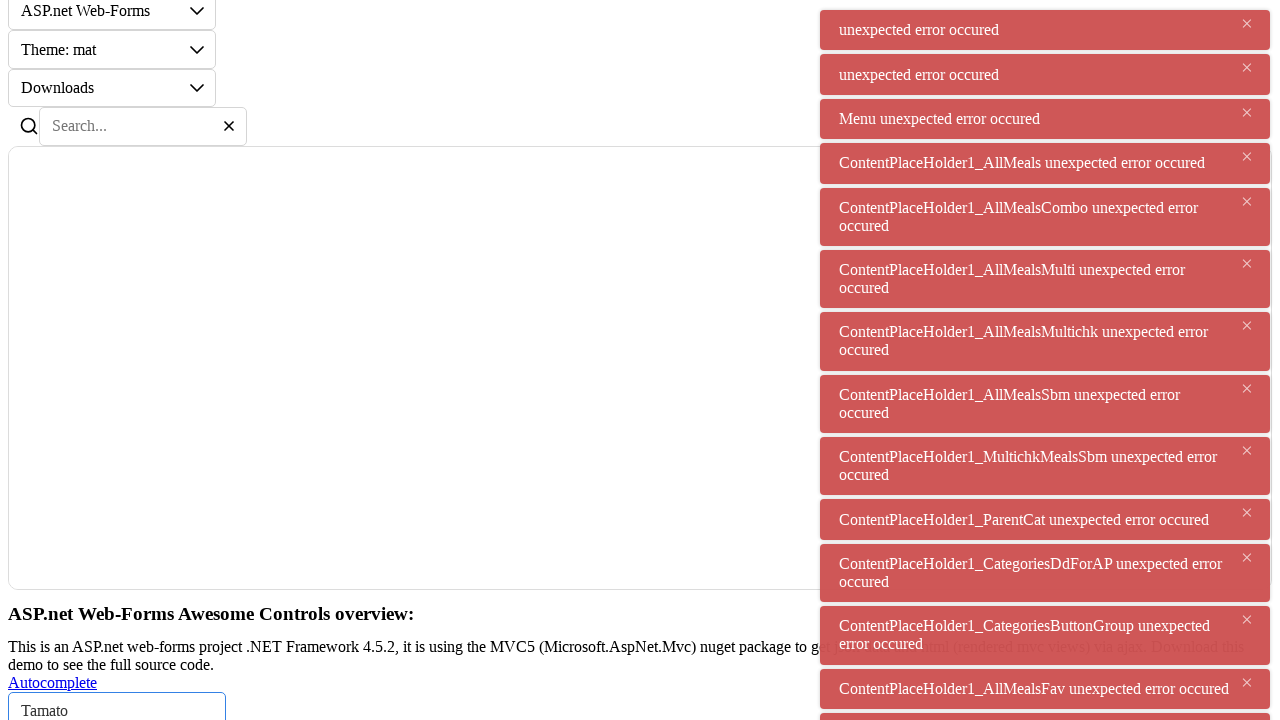